Tests file upload functionality by selecting a file using the file input and clicking the upload button on the Heroku test application

Starting URL: https://the-internet.herokuapp.com/upload

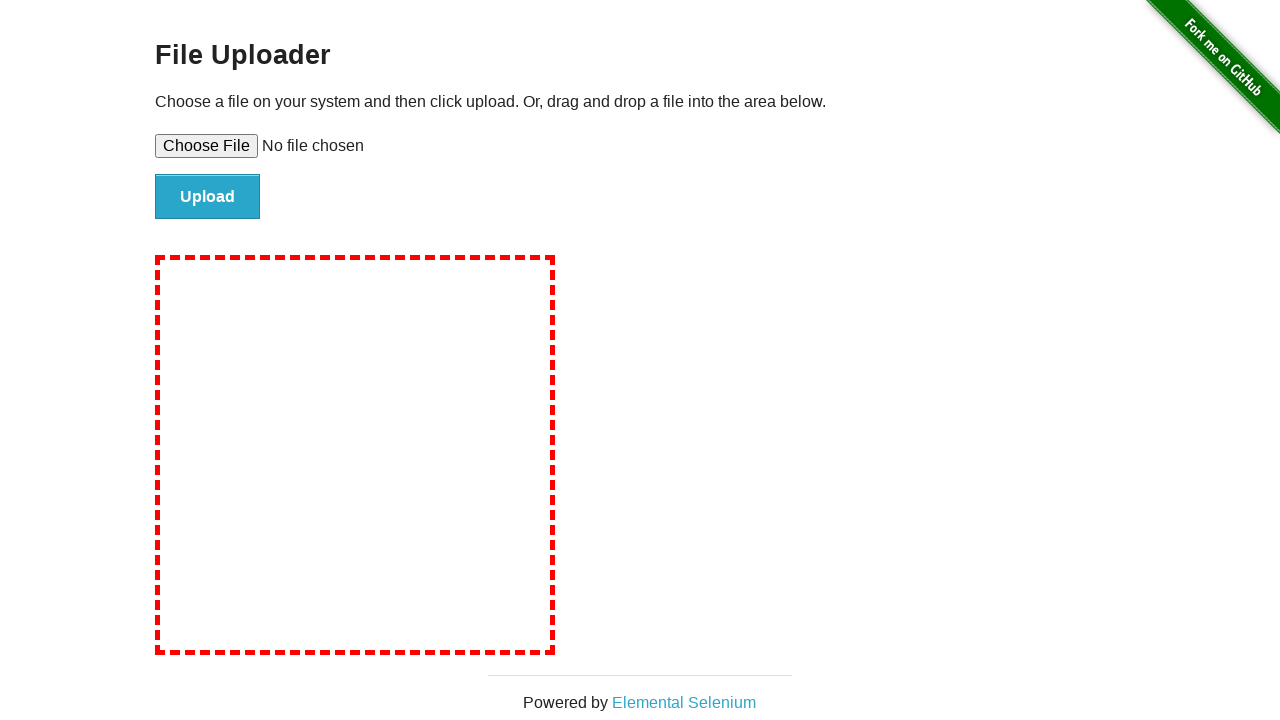

Created temporary test file for upload
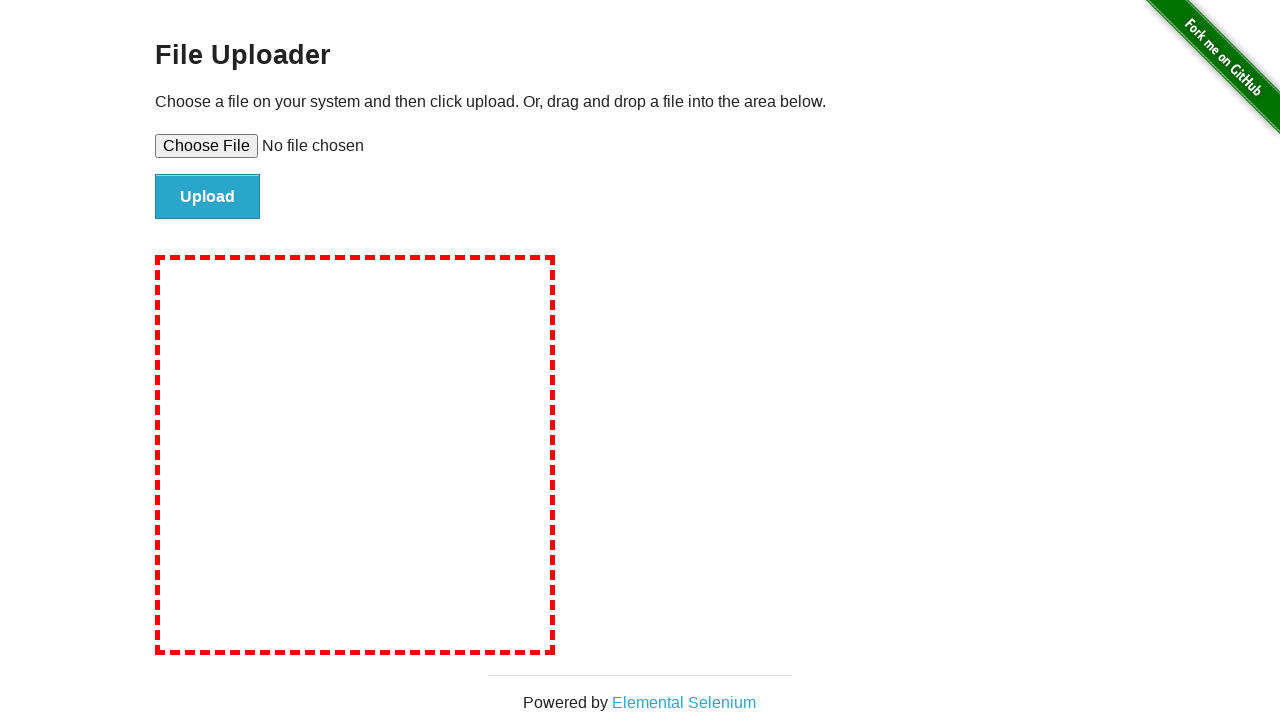

Selected file for upload using file input
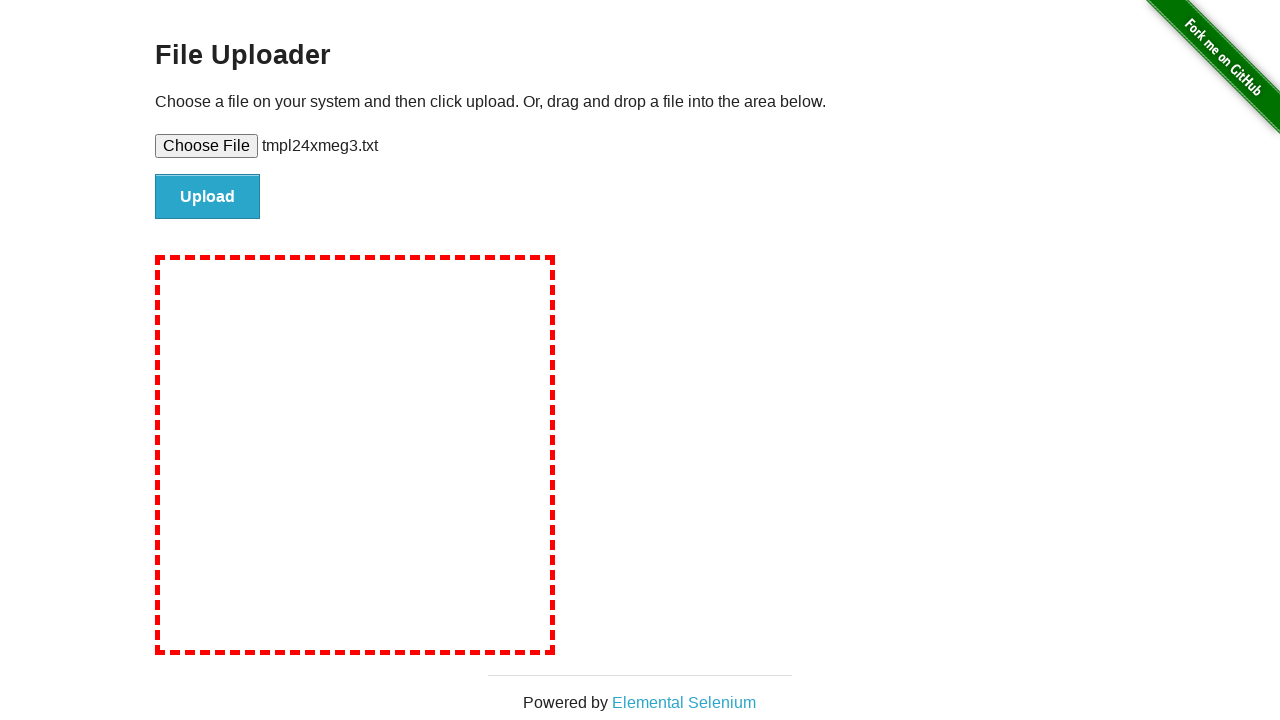

Clicked upload button to submit file at (208, 197) on input.button
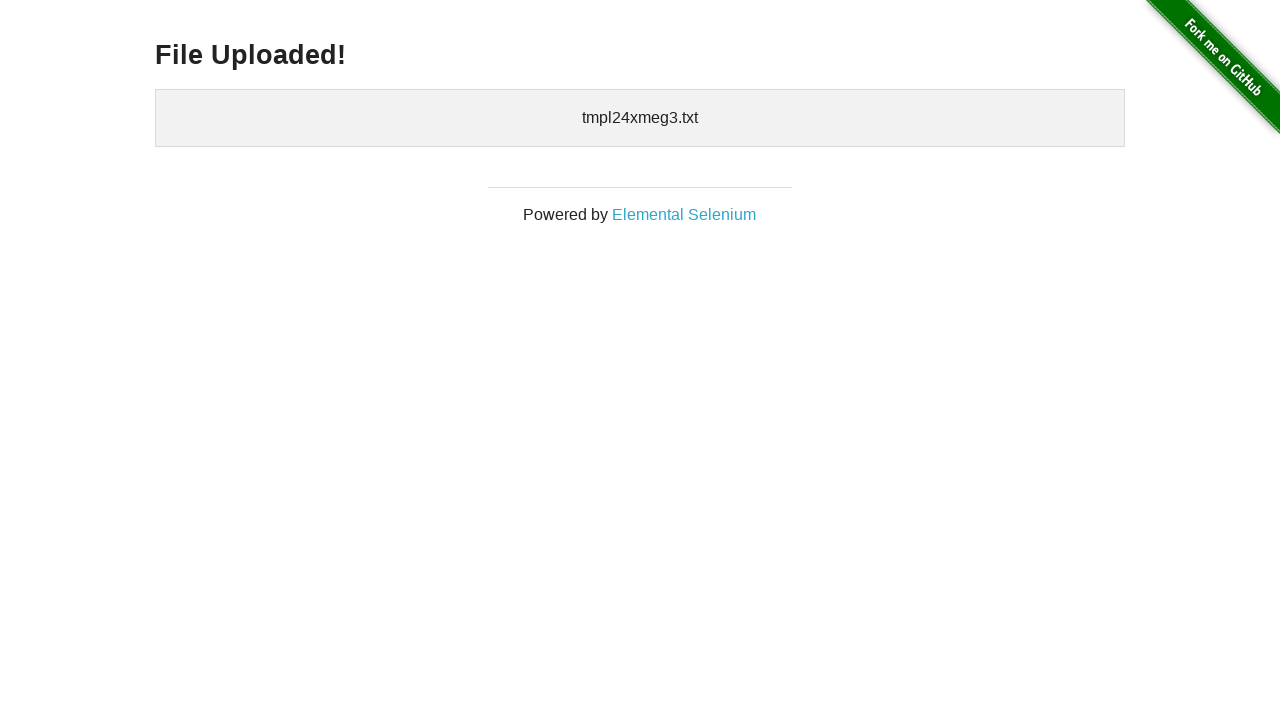

Upload completed and confirmation message appeared
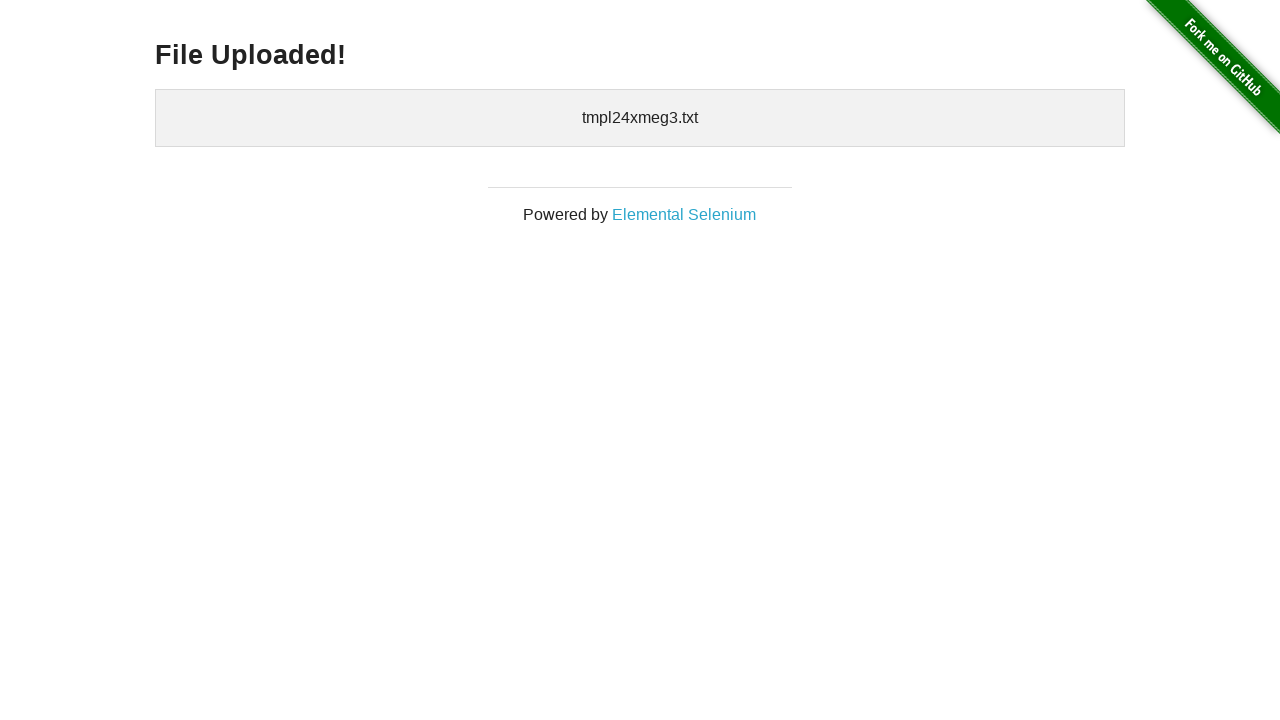

Cleaned up temporary file
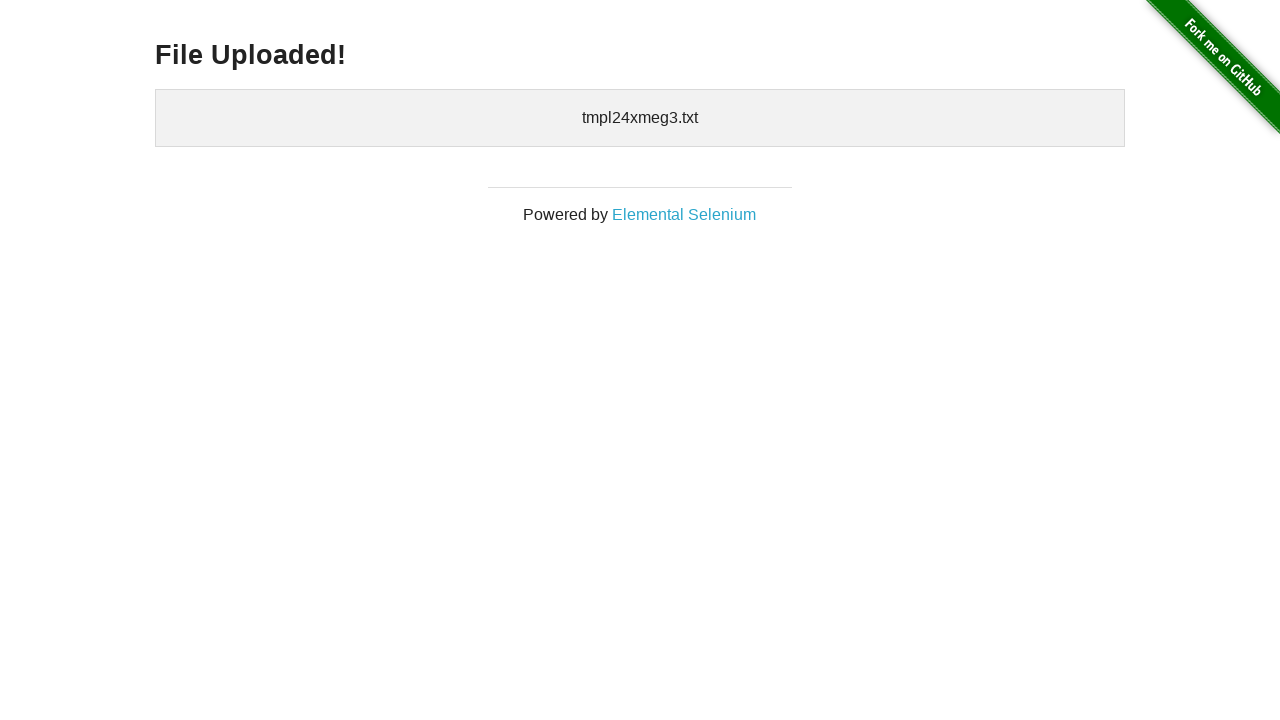

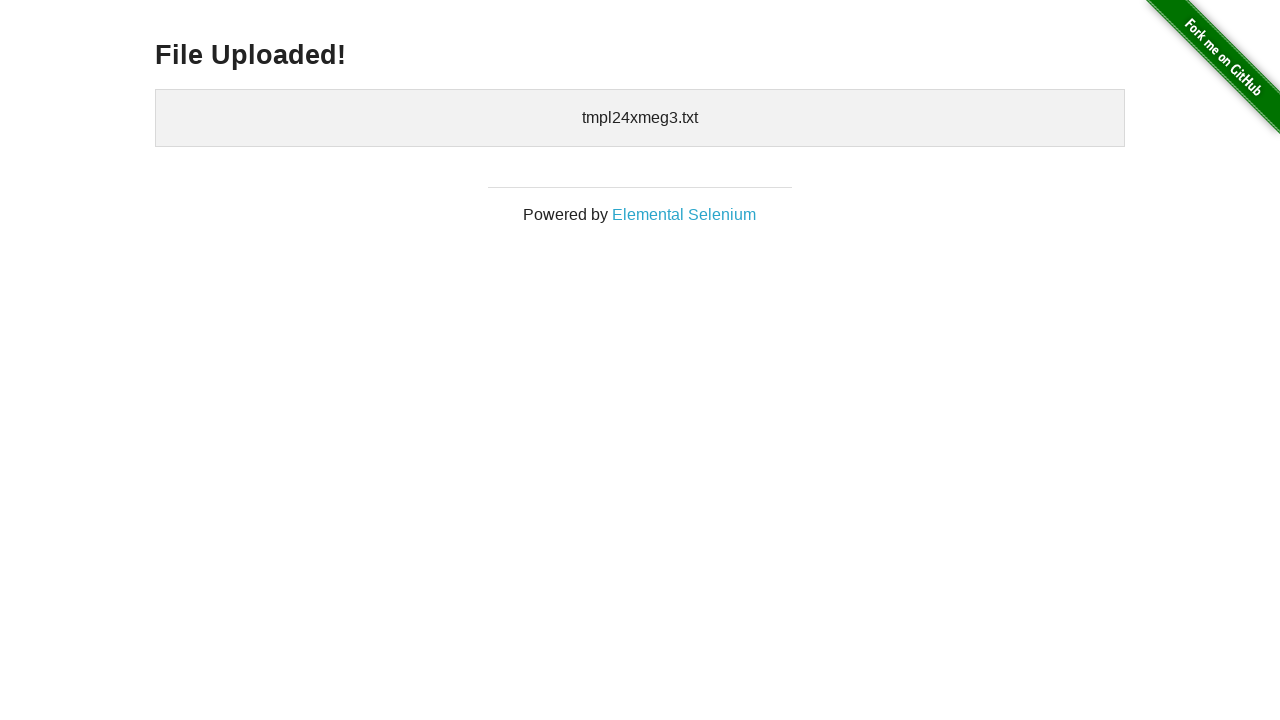